Tests navigation to the Overview page via the sidebar by clicking the link and verifying the page heading (originally marked as intentionally failing).

Starting URL: https://docs.qameta.io/allure-testops/

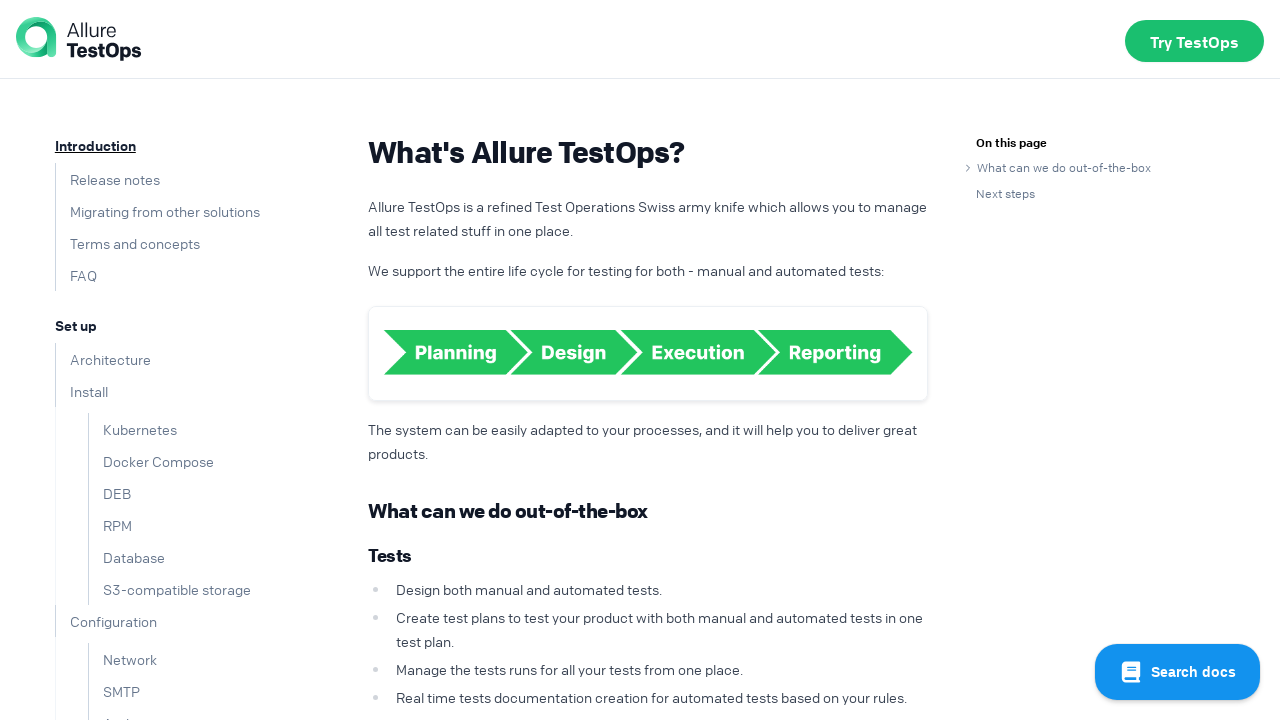

Clicked 'Overview' link in the sidebar at (85, 399) on text=Overview
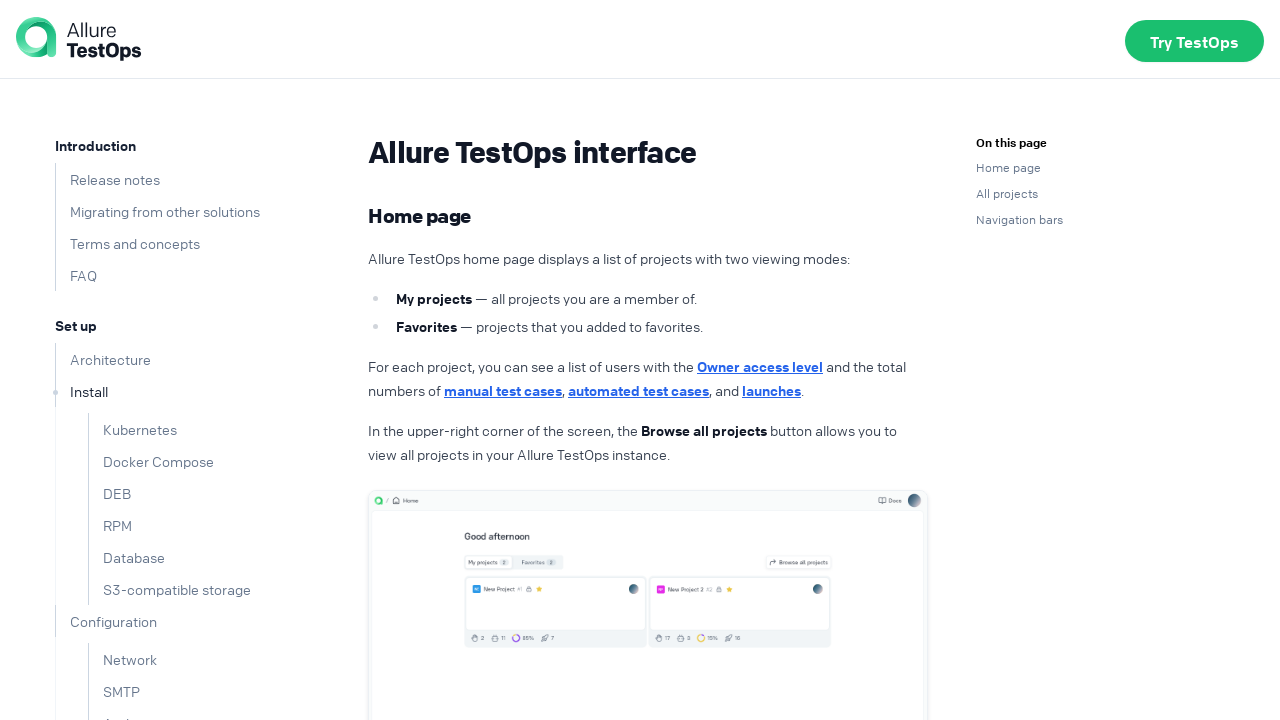

Waited for page to load (networkidle state)
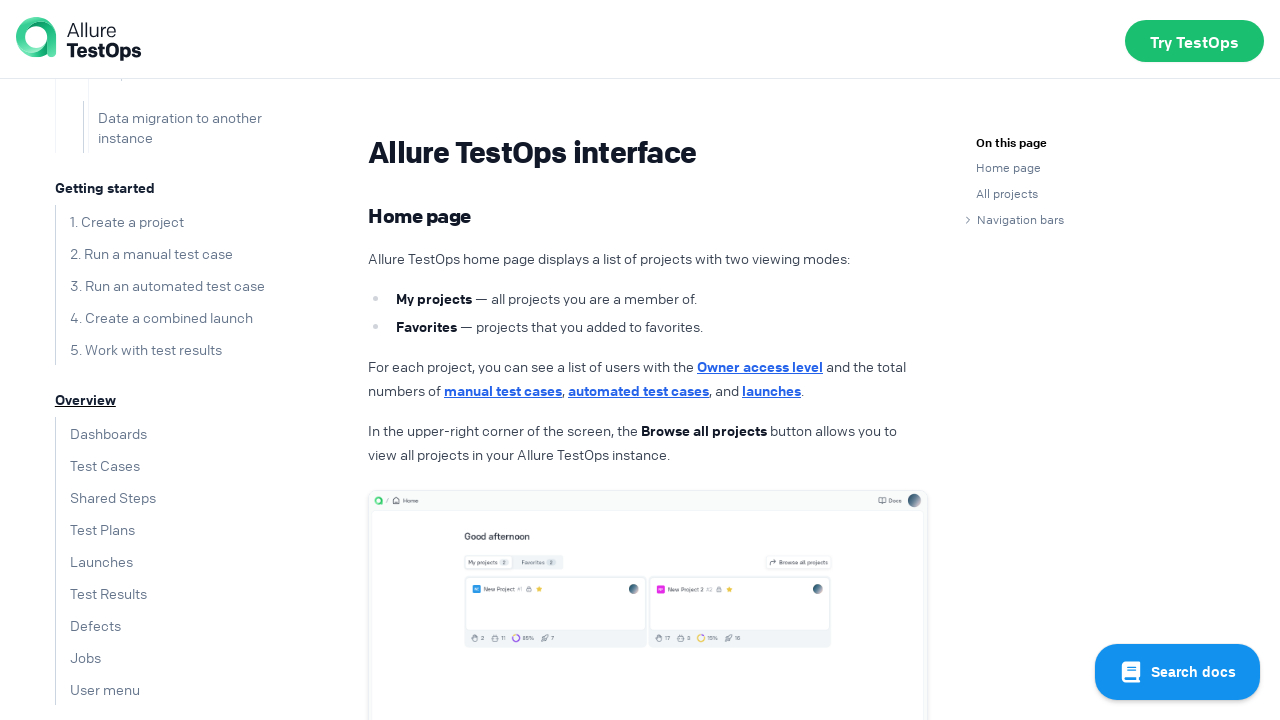

Waited for h1 heading to appear
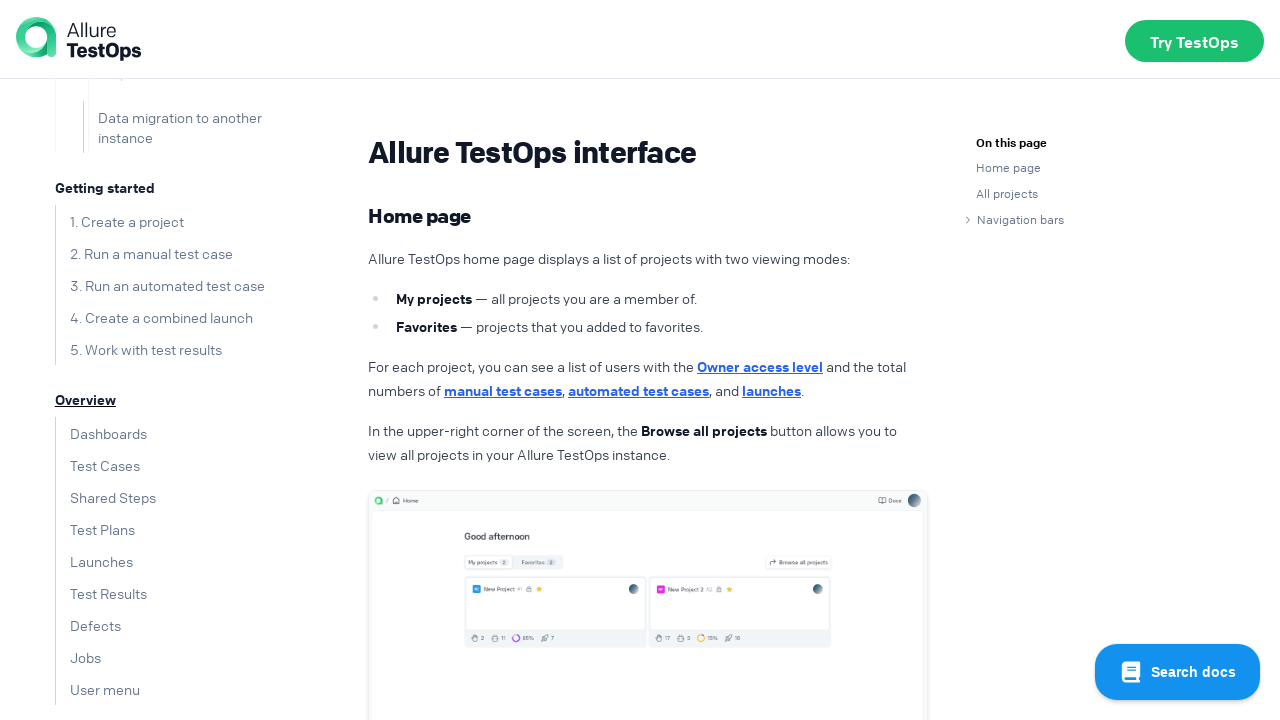

Retrieved h1 heading text: 'Allure TestOps interface'
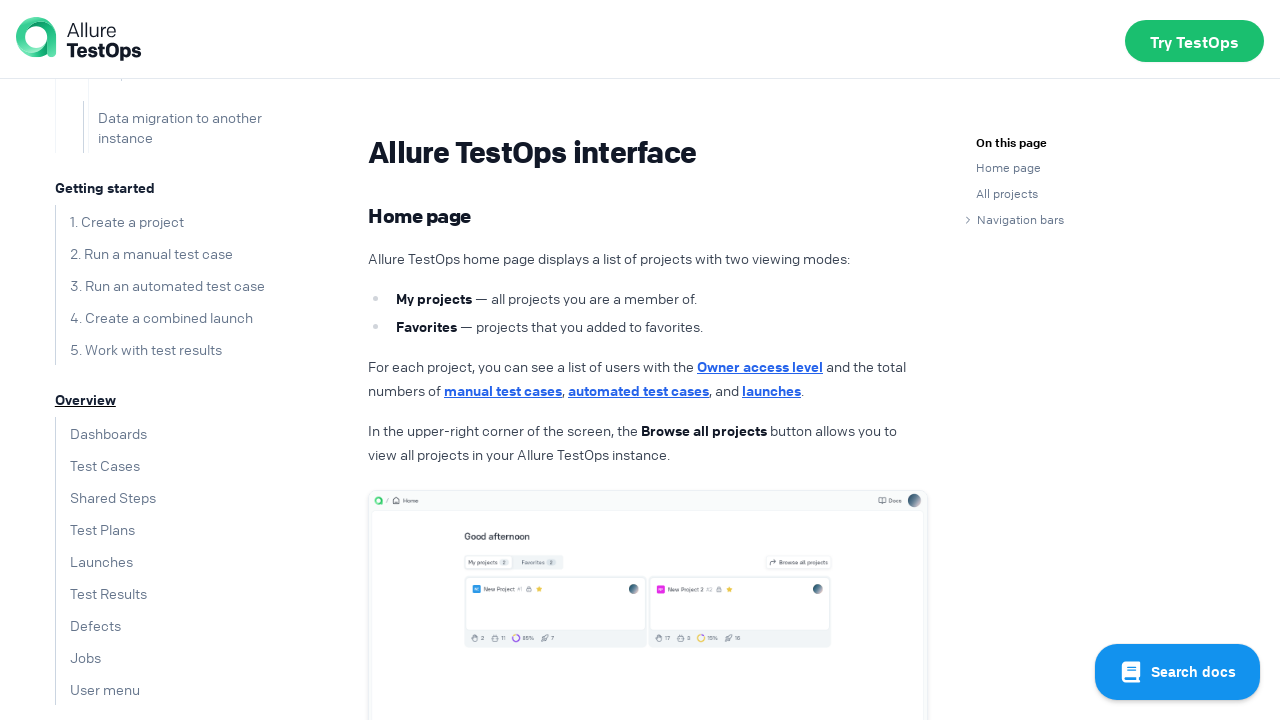

Verified h1 heading contains 'Allure TestOps interface' (assertion passed)
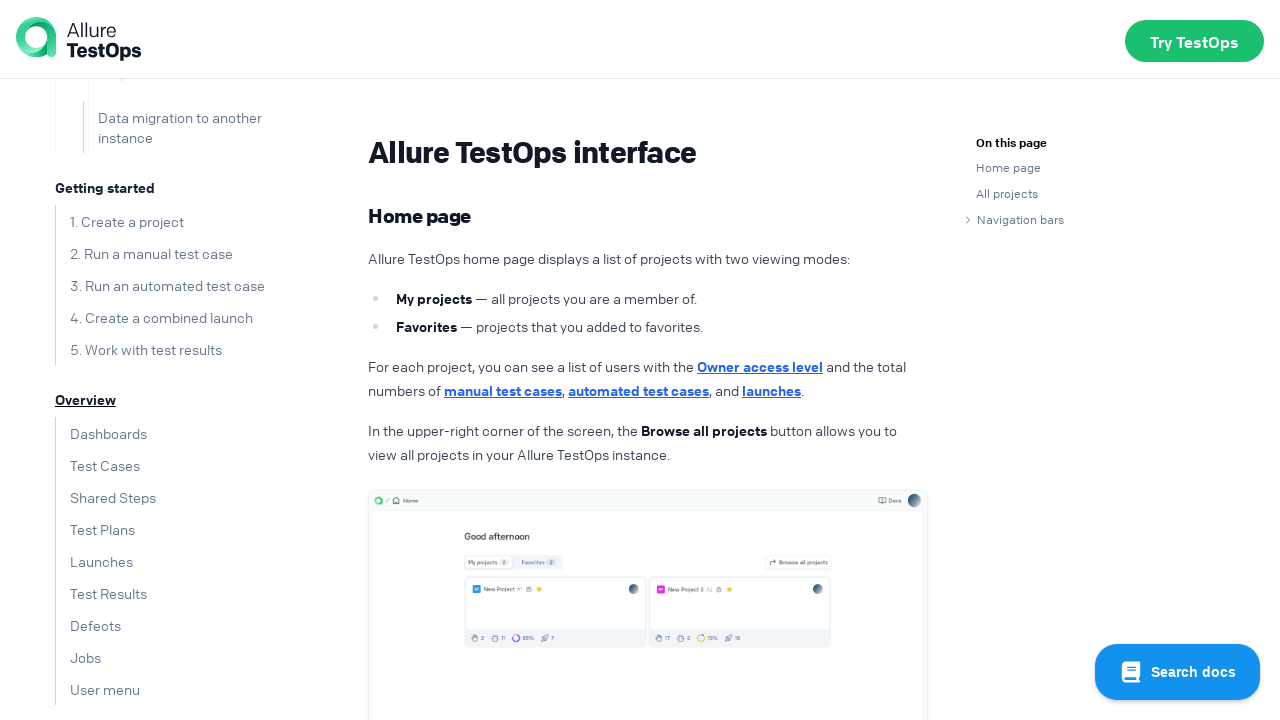

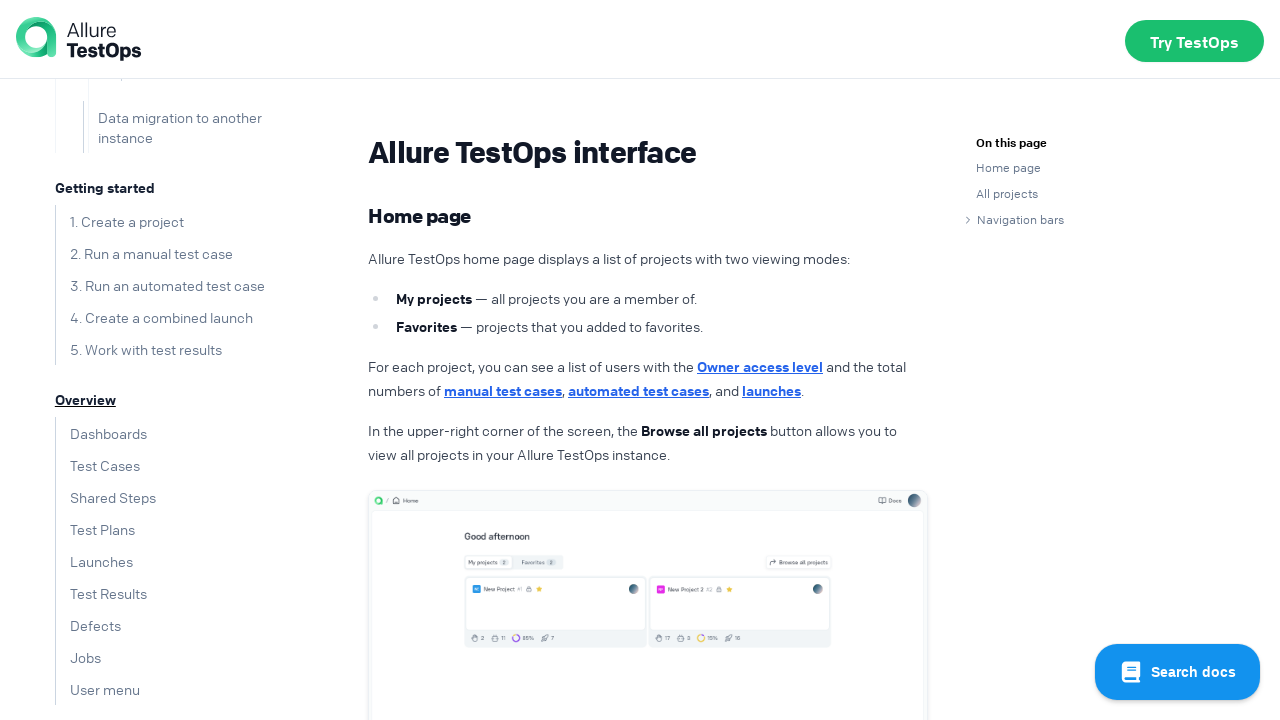